Tests alert popup handling by navigating to the textbox alert section, triggering a prompt dialog, entering text, and verifying the result

Starting URL: https://demo.automationtesting.in/Alerts.html

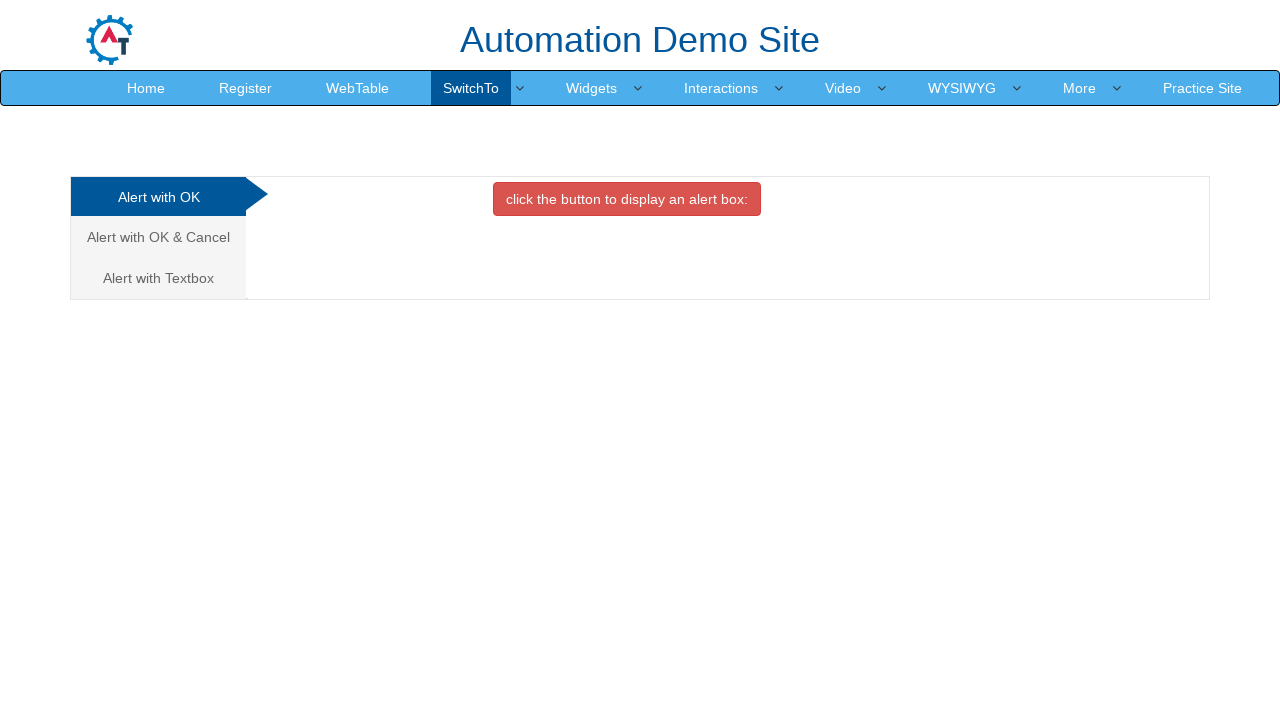

Clicked on 'Alert with Textbox' tab at (158, 278) on xpath=//a[text()='Alert with Textbox ']
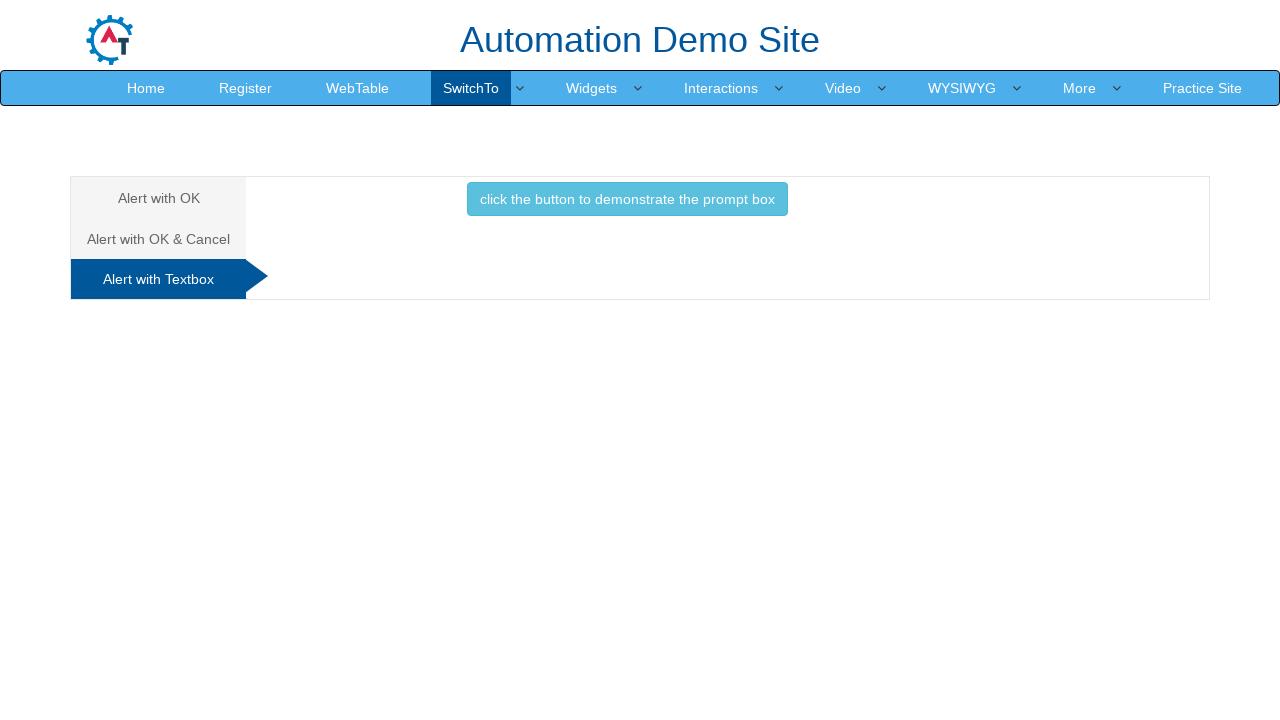

Clicked button to trigger prompt dialog at (627, 199) on xpath=//button[text()='click the button to demonstrate the prompt box ']
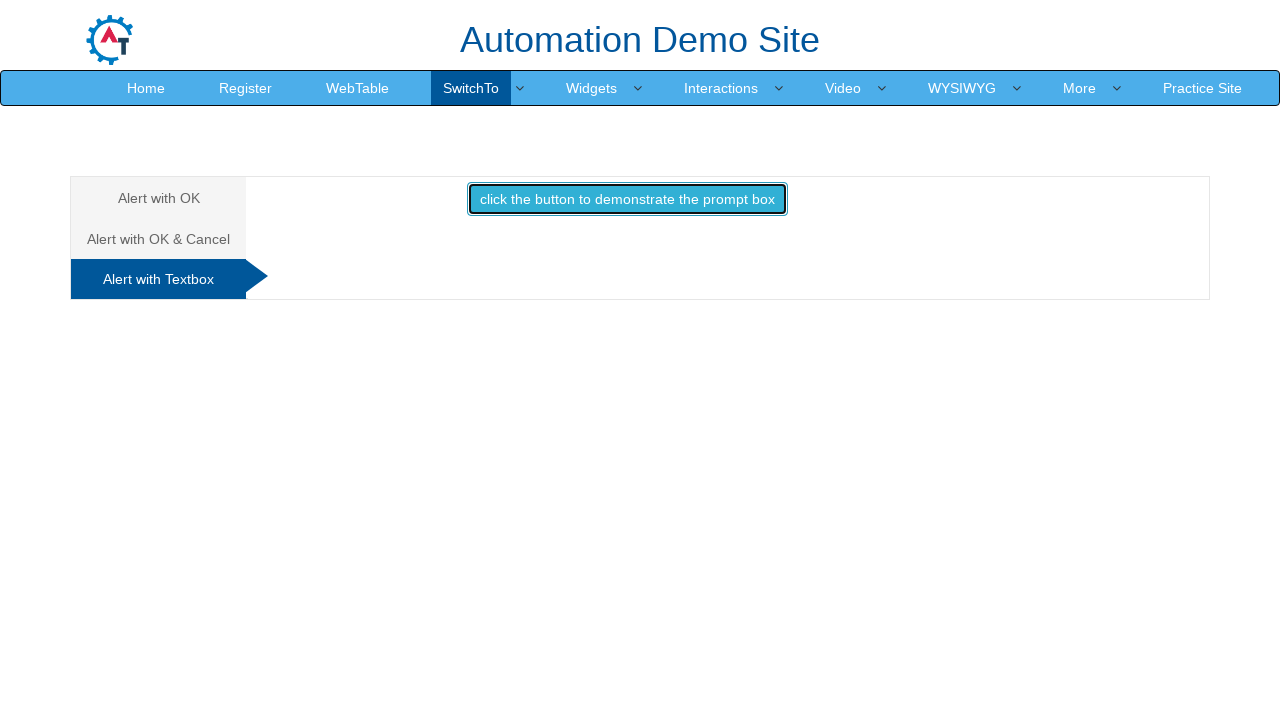

Set up dialog handler to accept prompt with text 'babu bhai'
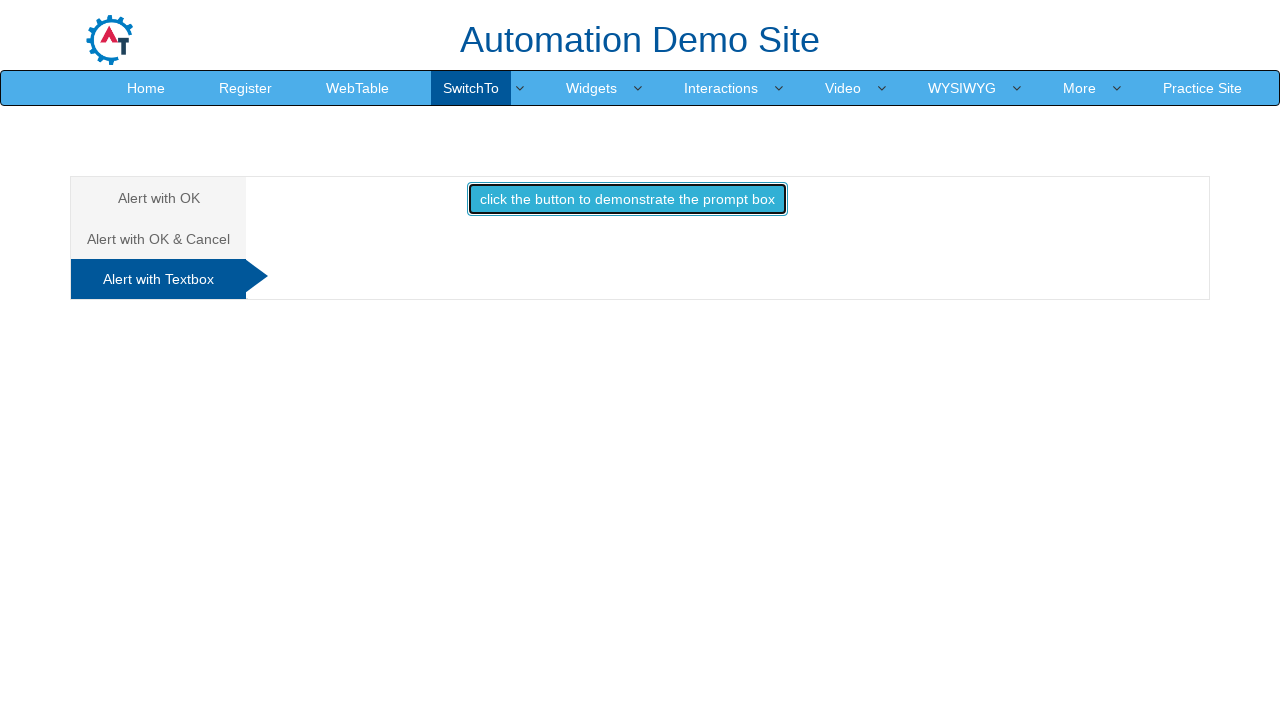

Clicked button again to trigger prompt dialog with handler active at (627, 199) on xpath=//button[text()='click the button to demonstrate the prompt box ']
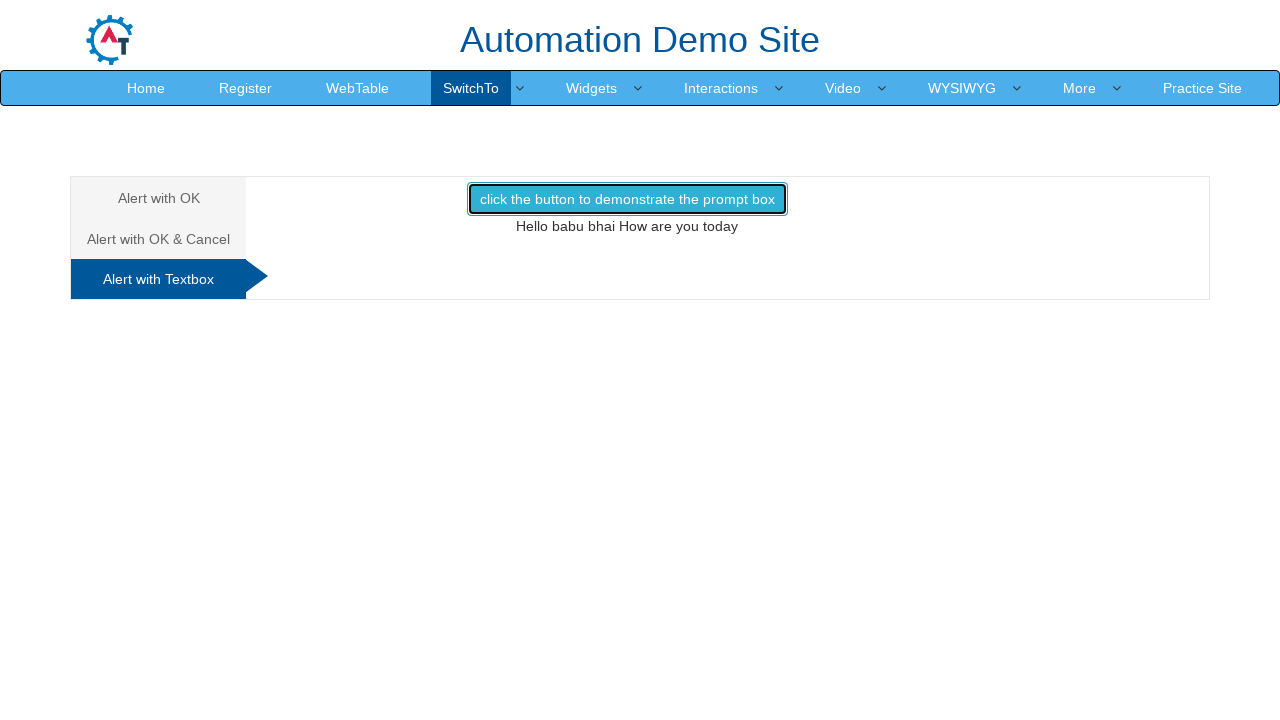

Located result element with id 'demo1'
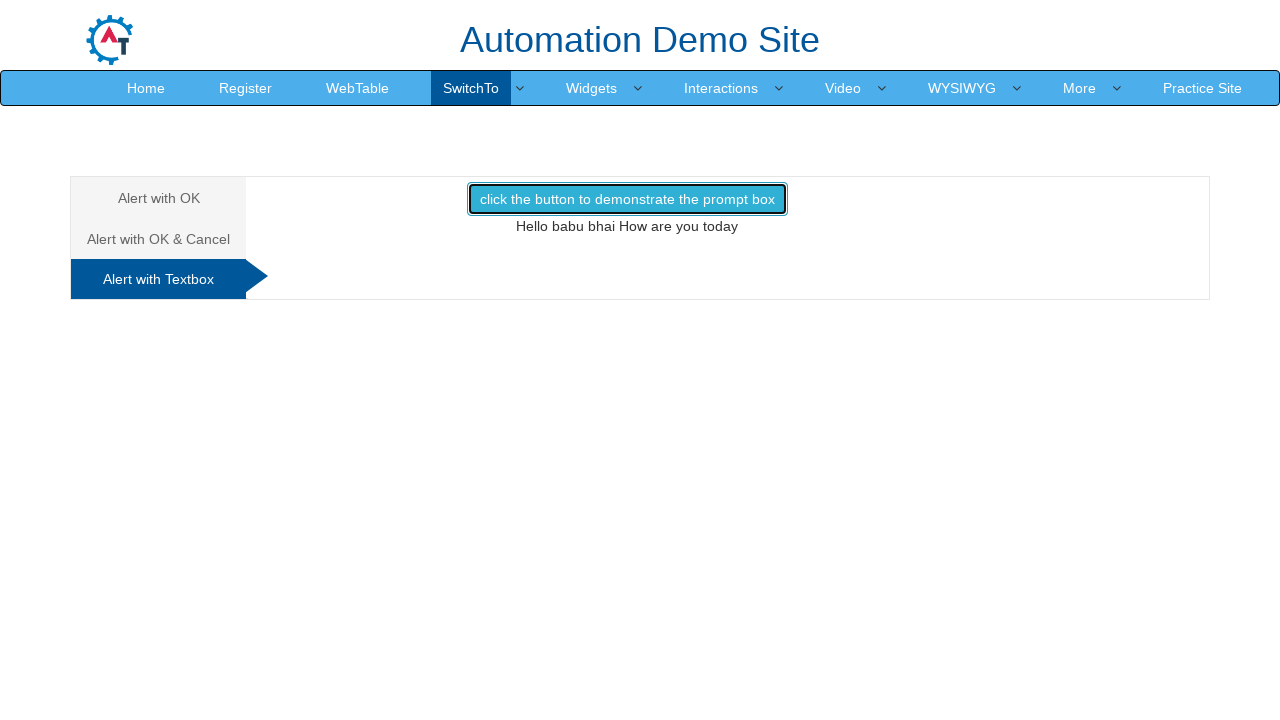

Verified result text matches expected 'Hello babu bhai How are you today'
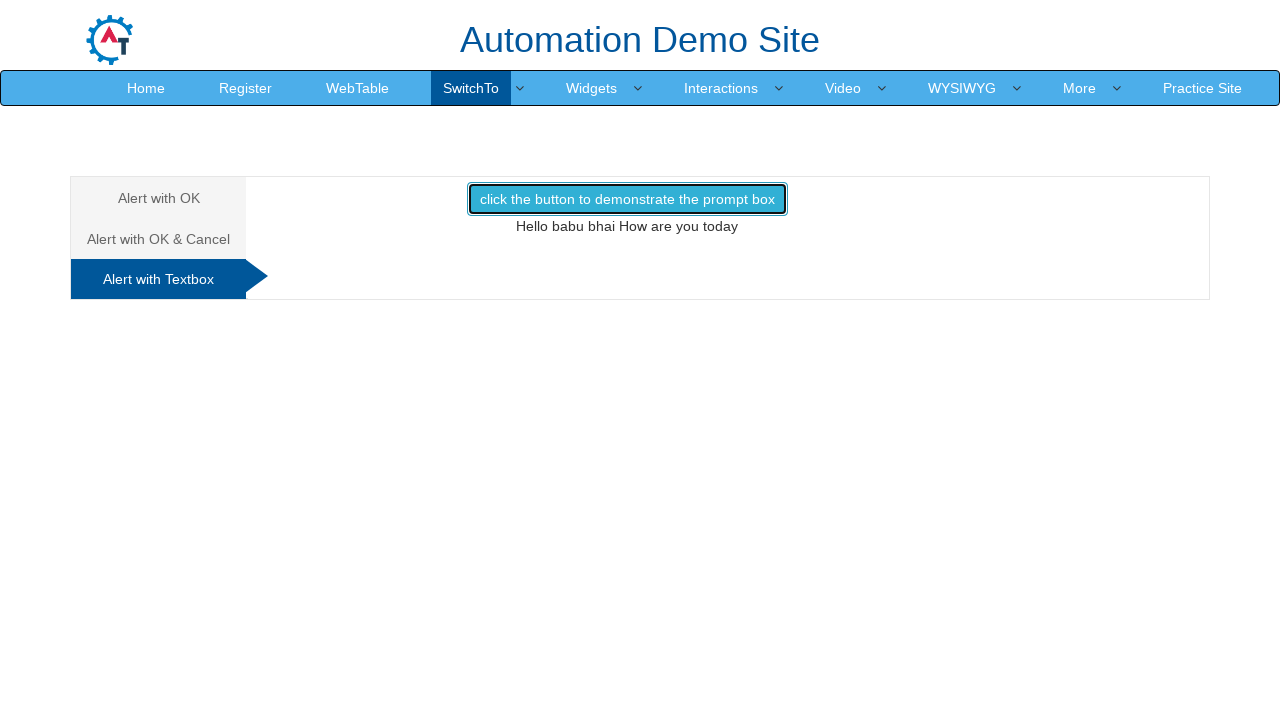

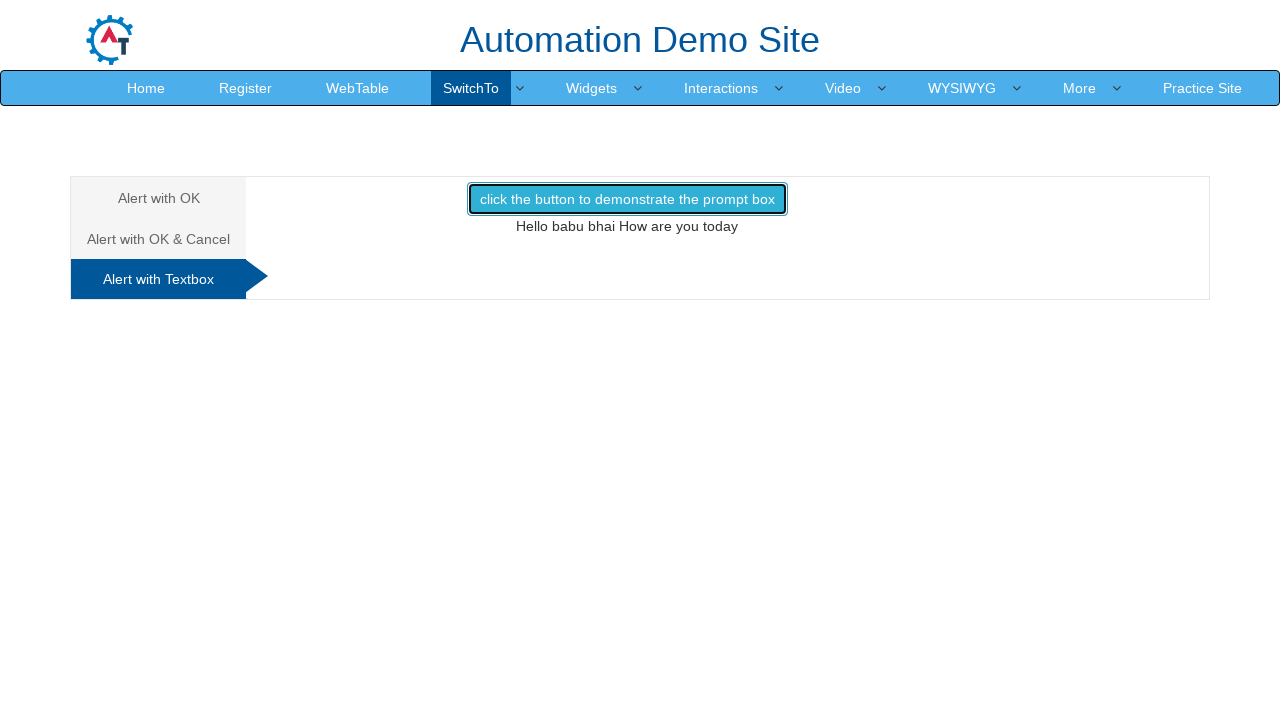